Tests checking and unchecking the mark all as complete toggle to clear the complete state

Starting URL: https://demo.playwright.dev/todomvc

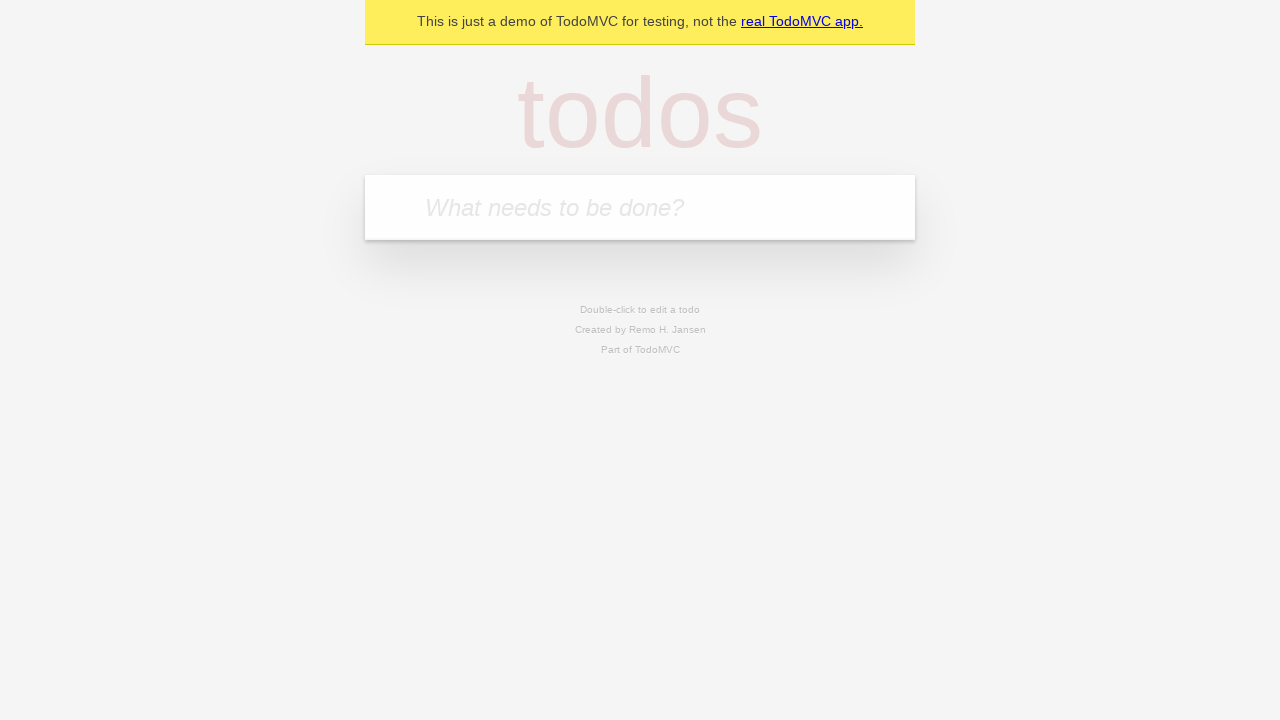

Filled todo input with 'buy some cheese' on internal:attr=[placeholder="What needs to be done?"i]
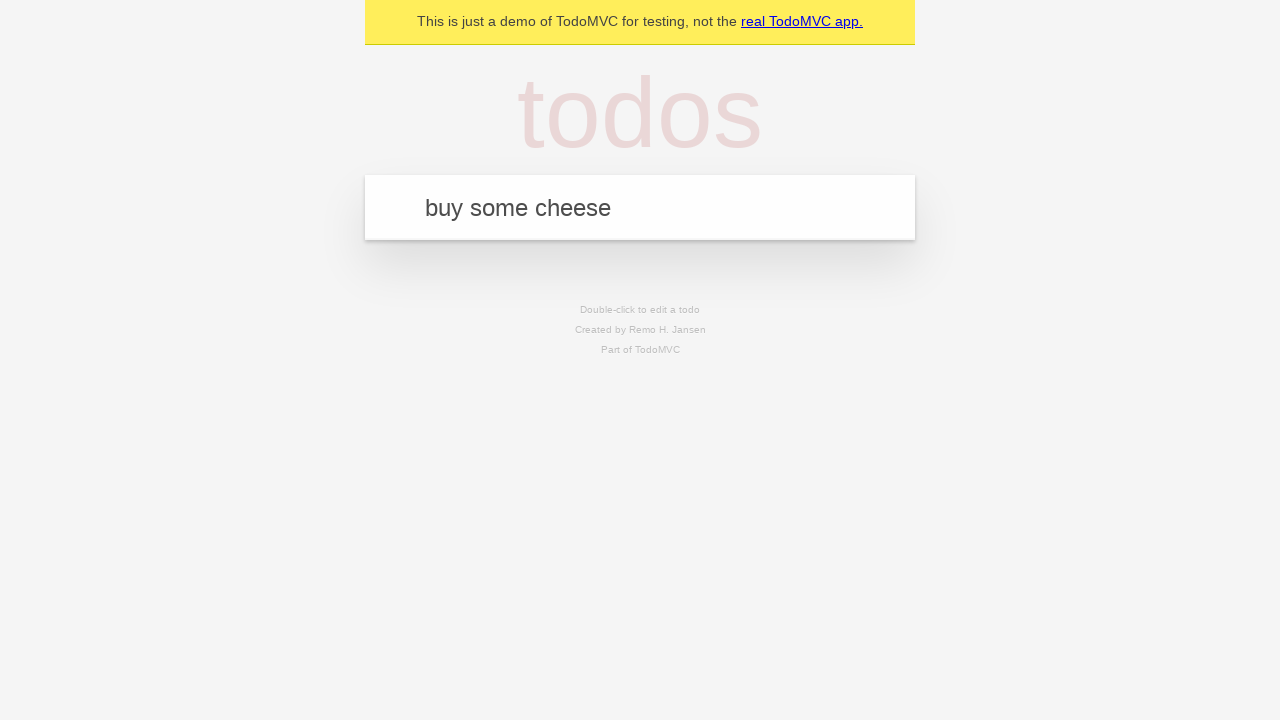

Pressed Enter to add first todo on internal:attr=[placeholder="What needs to be done?"i]
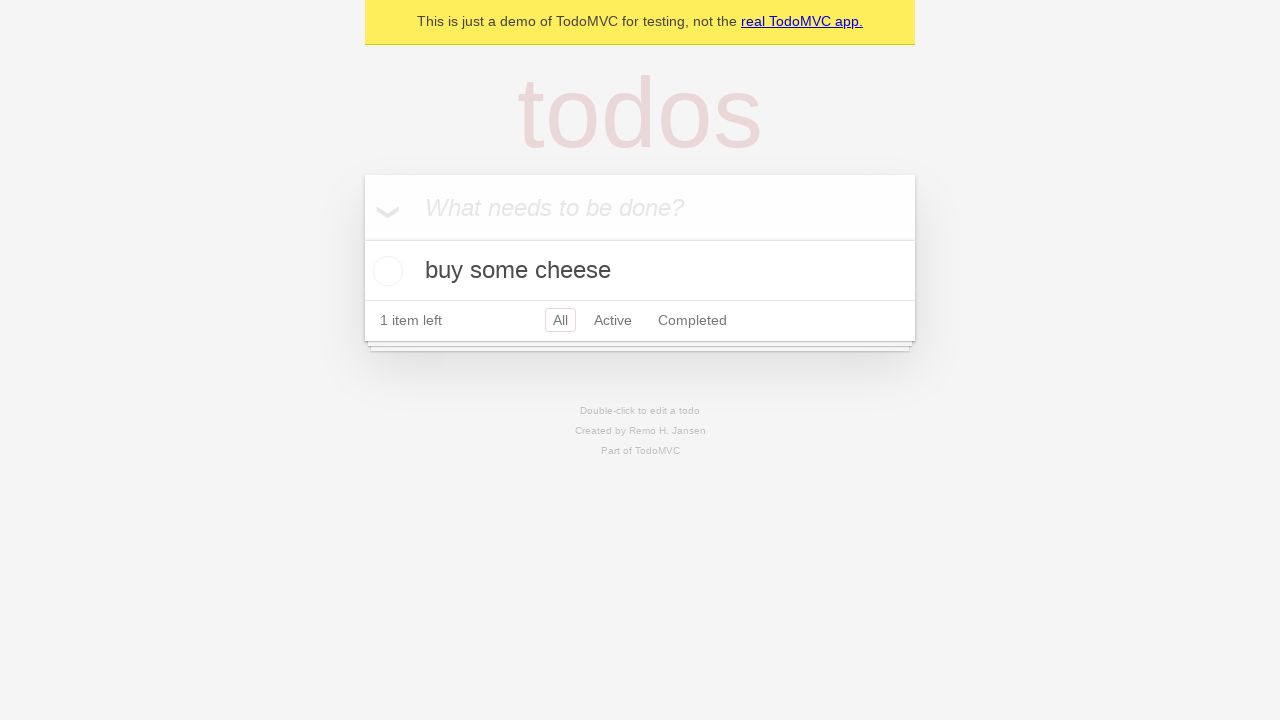

Filled todo input with 'feed the cat' on internal:attr=[placeholder="What needs to be done?"i]
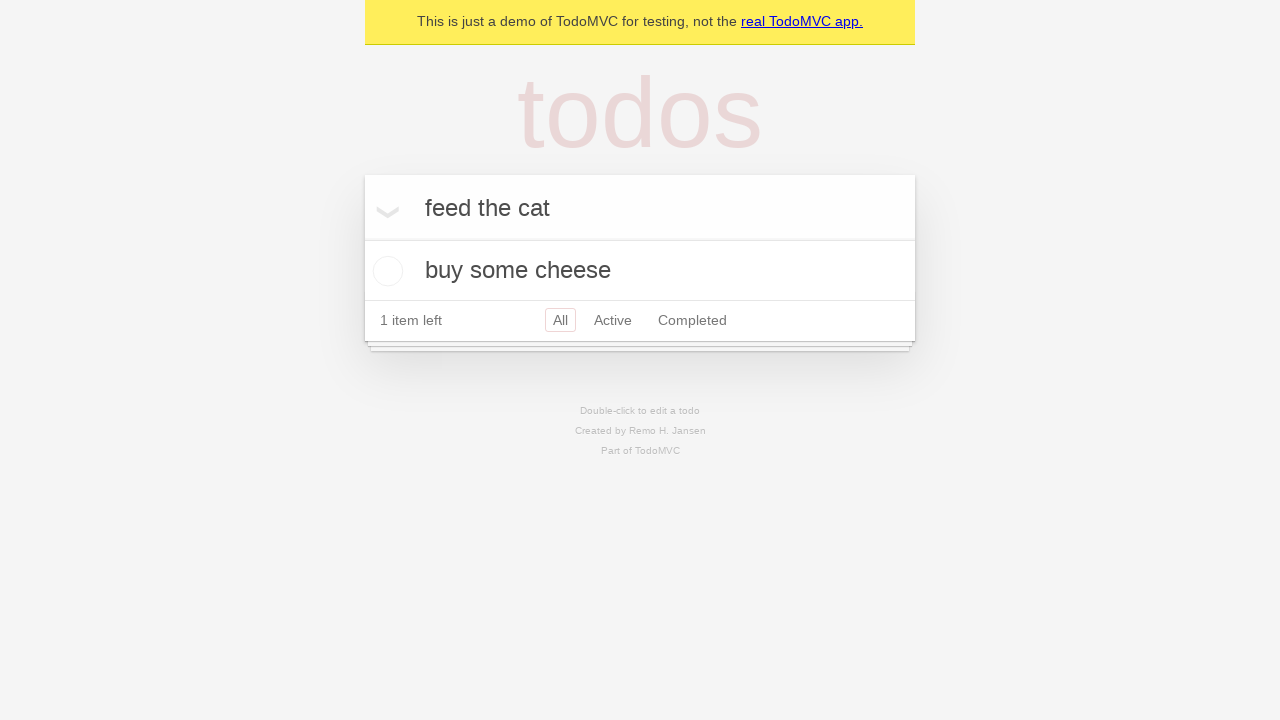

Pressed Enter to add second todo on internal:attr=[placeholder="What needs to be done?"i]
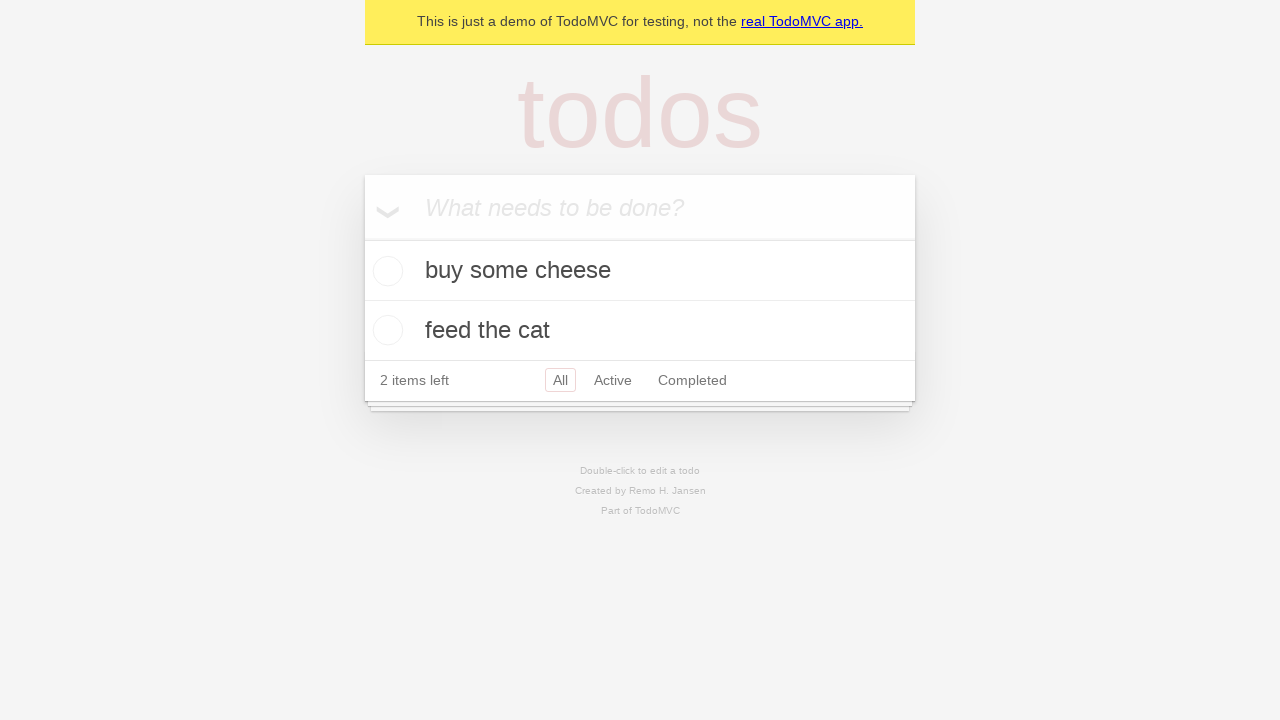

Filled todo input with 'book a doctors appointment' on internal:attr=[placeholder="What needs to be done?"i]
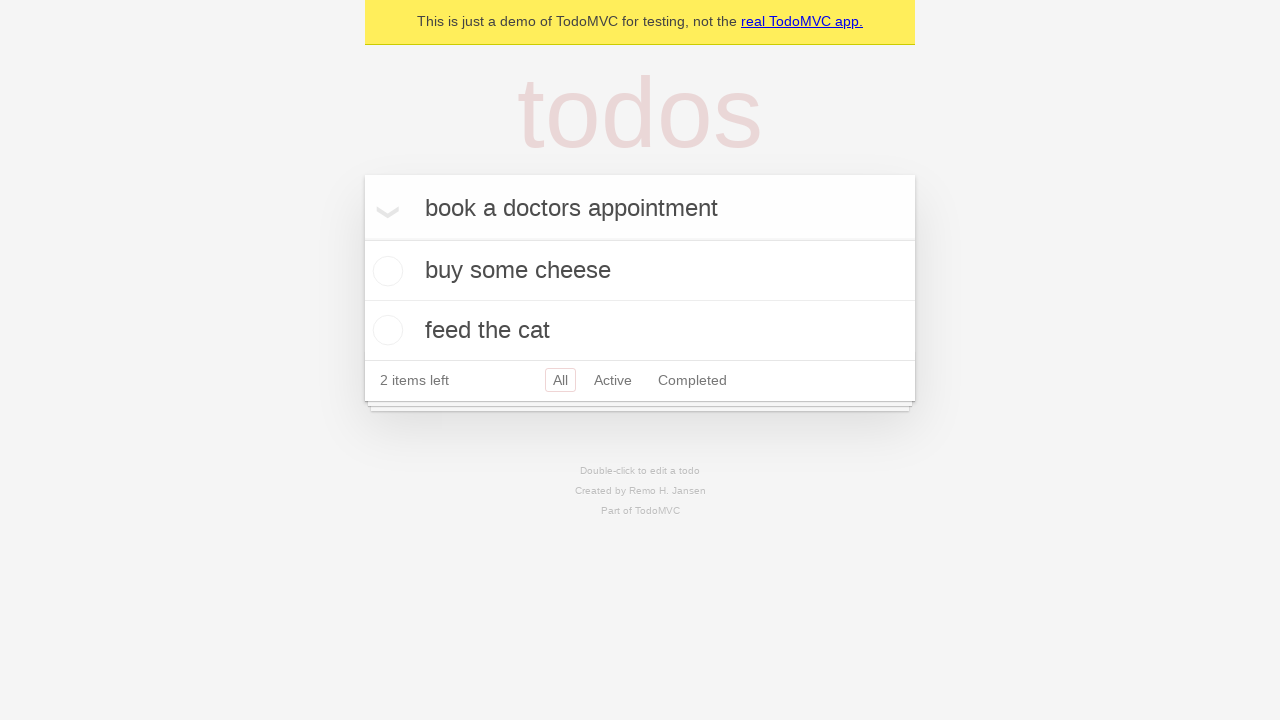

Pressed Enter to add third todo on internal:attr=[placeholder="What needs to be done?"i]
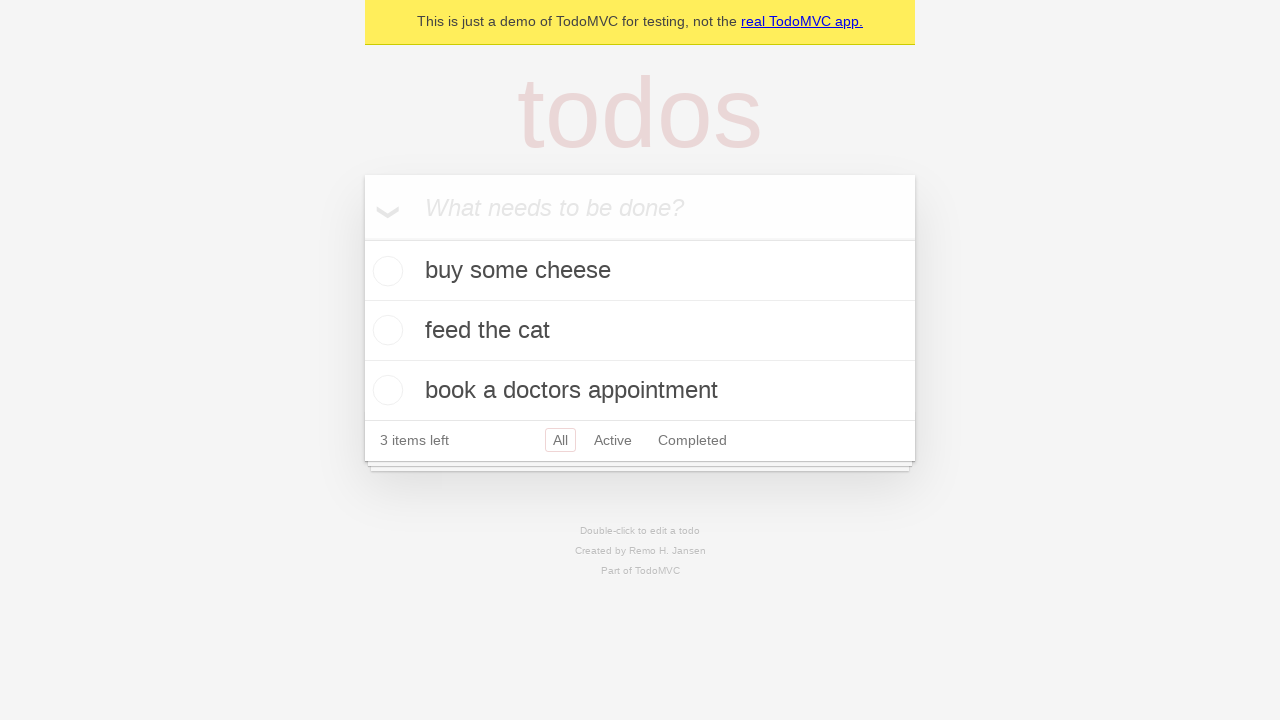

Waited for third todo item to load
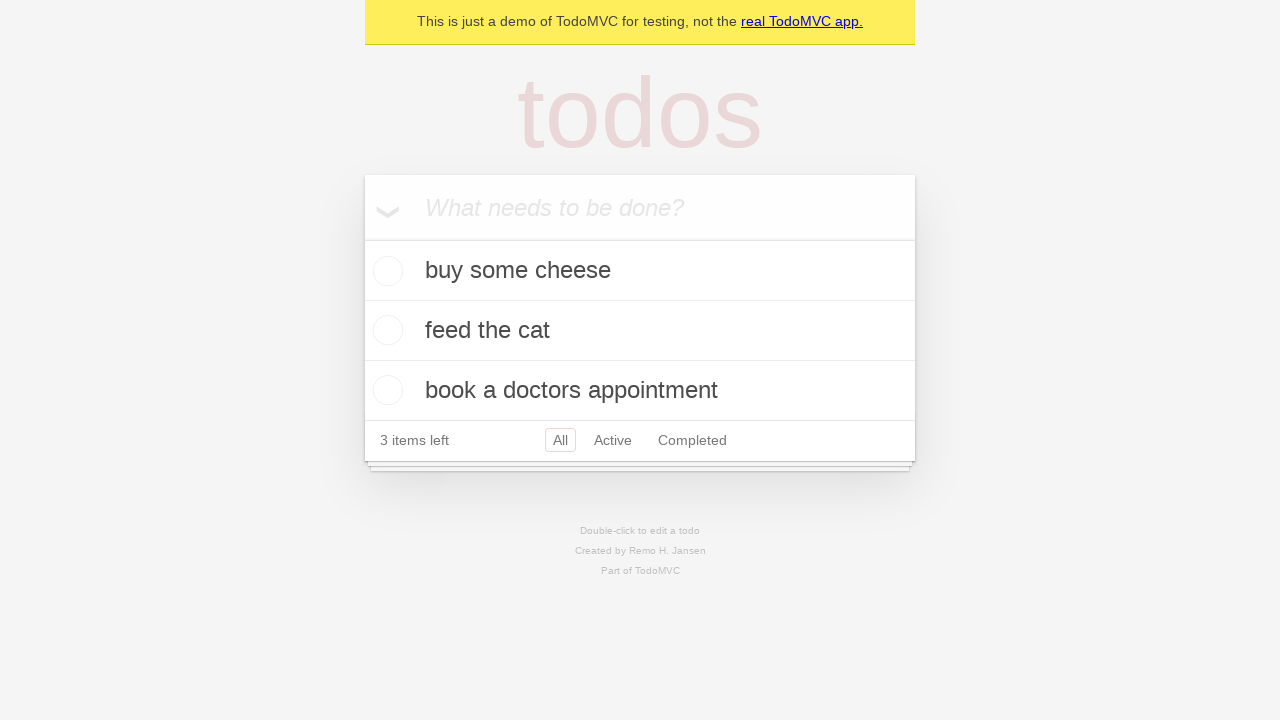

Checked 'Mark all as complete' toggle to mark all items complete at (362, 238) on internal:label="Mark all as complete"i
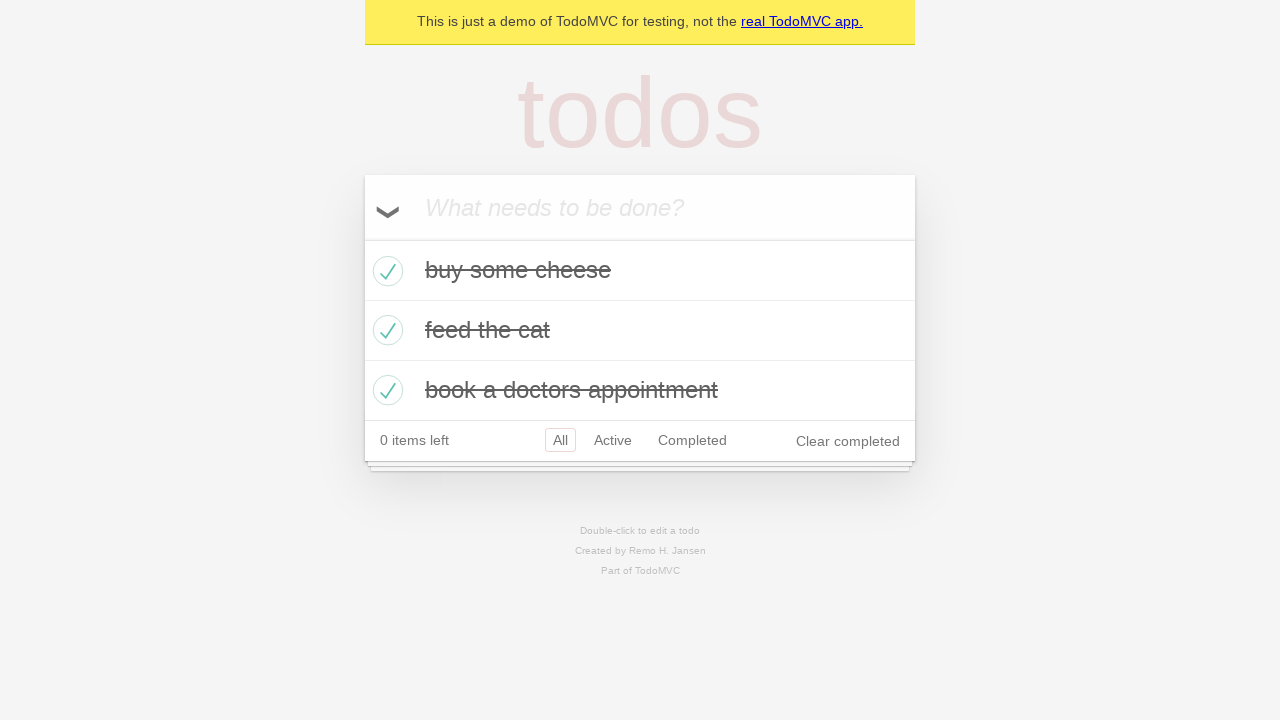

Unchecked 'Mark all as complete' toggle to clear all completed states at (362, 238) on internal:label="Mark all as complete"i
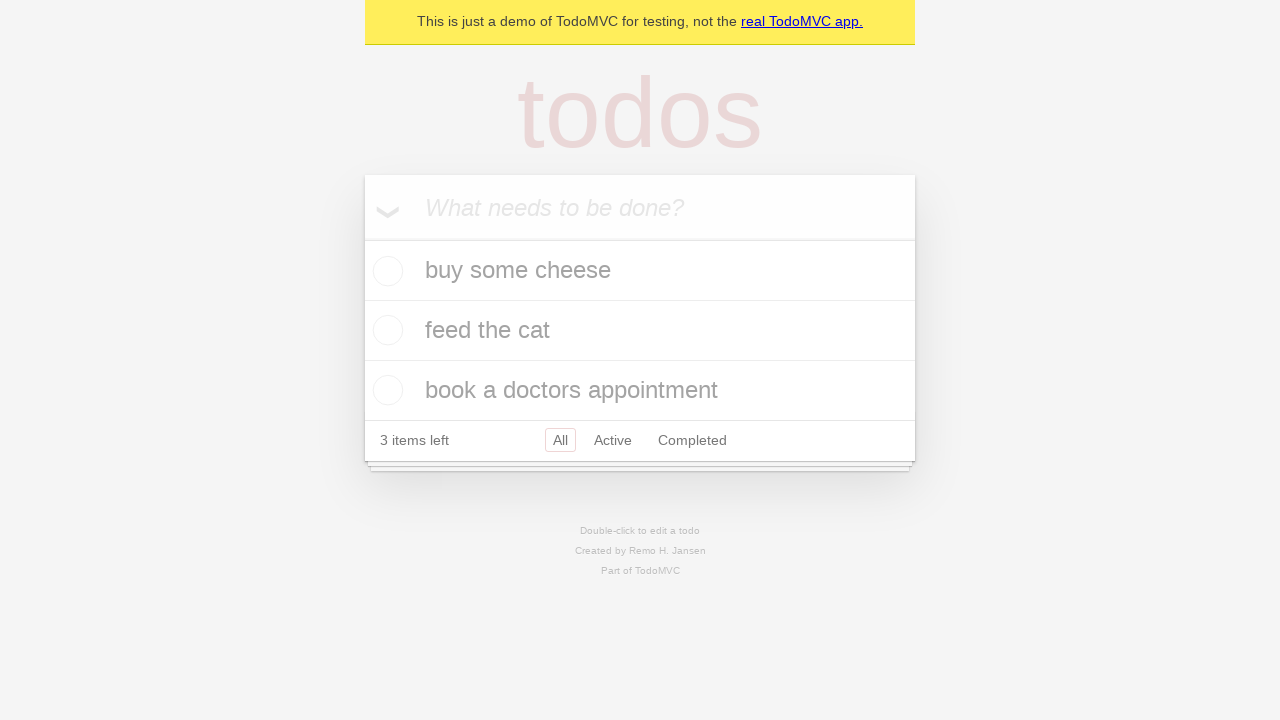

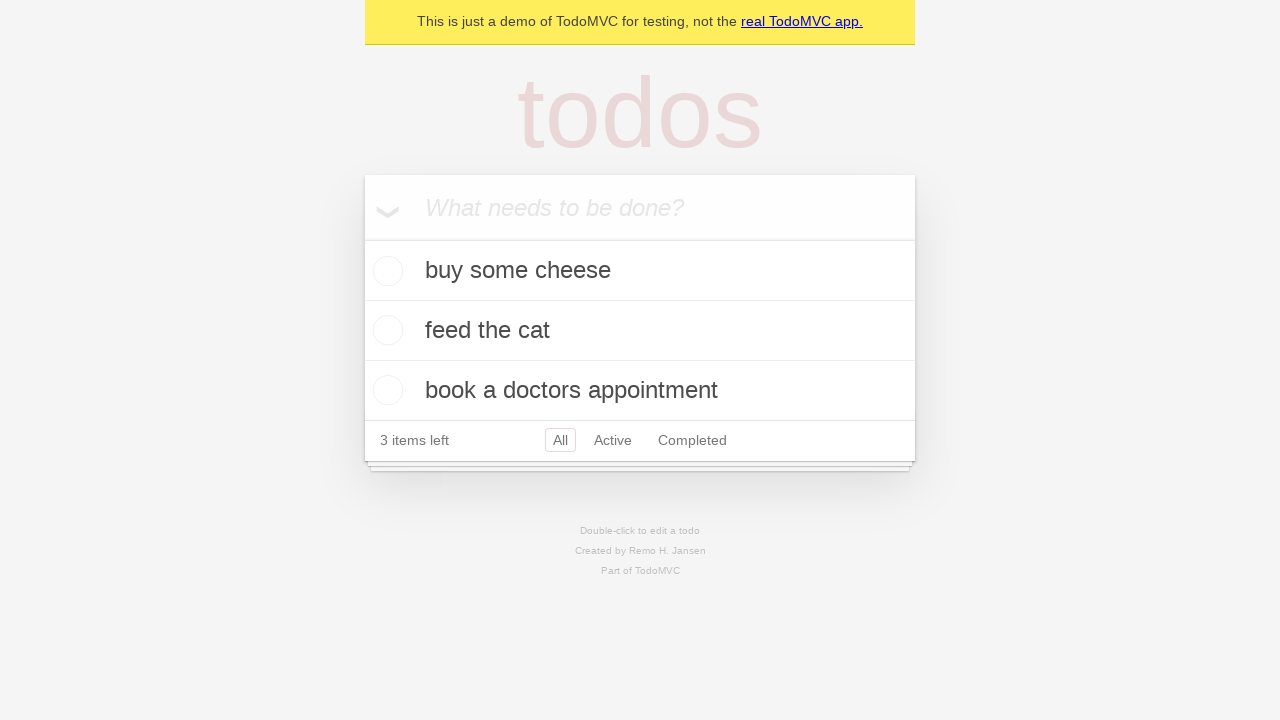